Tests the number dropdown select menu by clicking to open it and selecting a specific number option by its element ID.

Starting URL: http://www.seleniumui.moderntester.pl/selectmenu.php

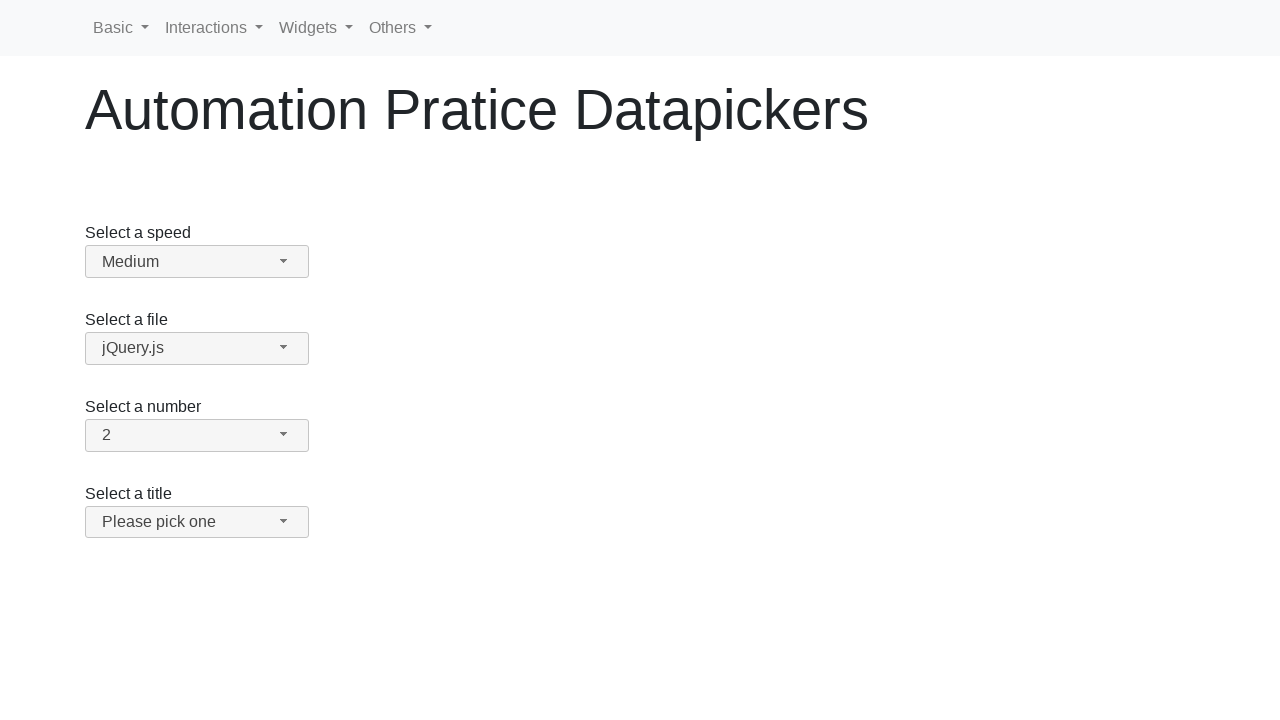

Navigated to SelectNumberByIndex test page
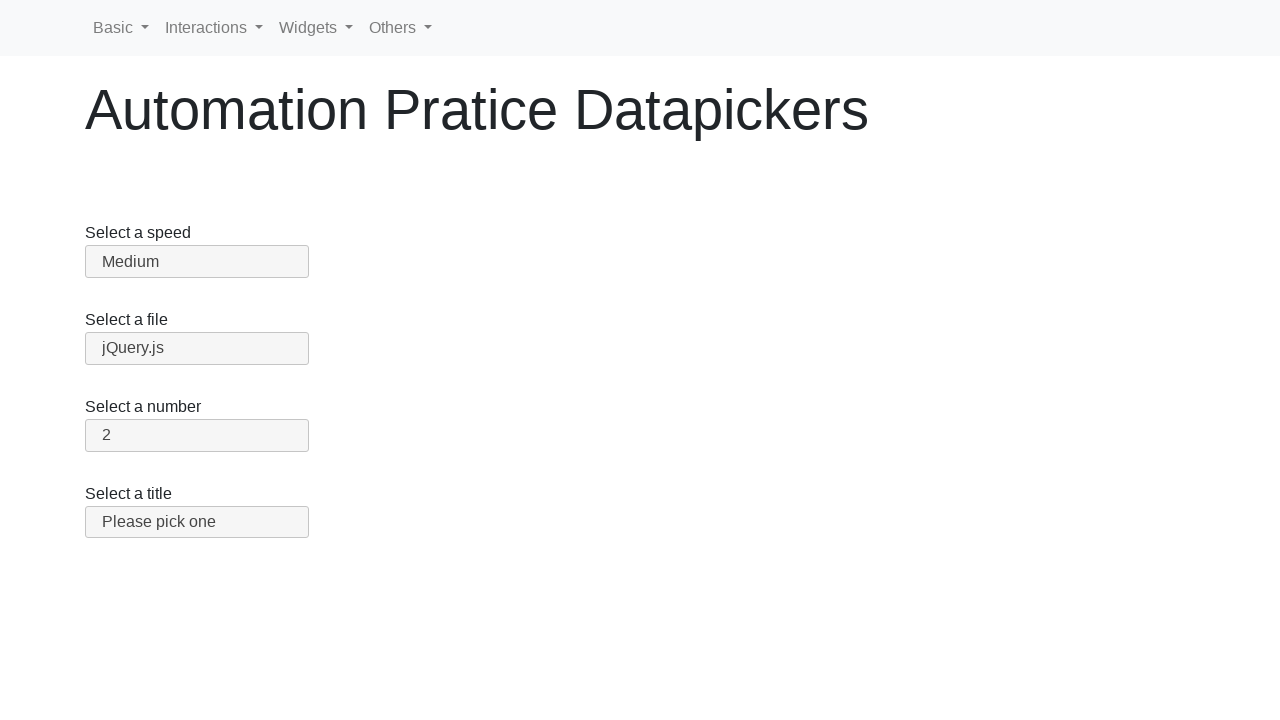

Clicked number dropdown button to open it at (197, 435) on #number-button
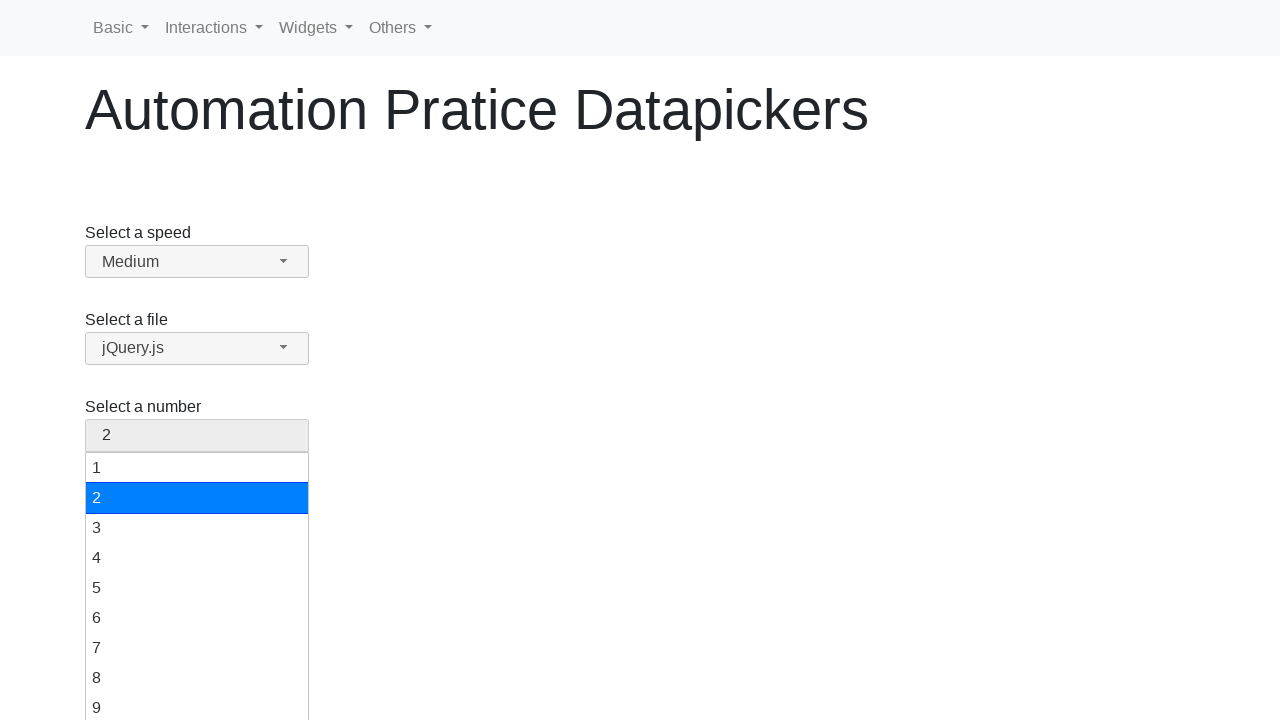

Dropdown menu expanded successfully
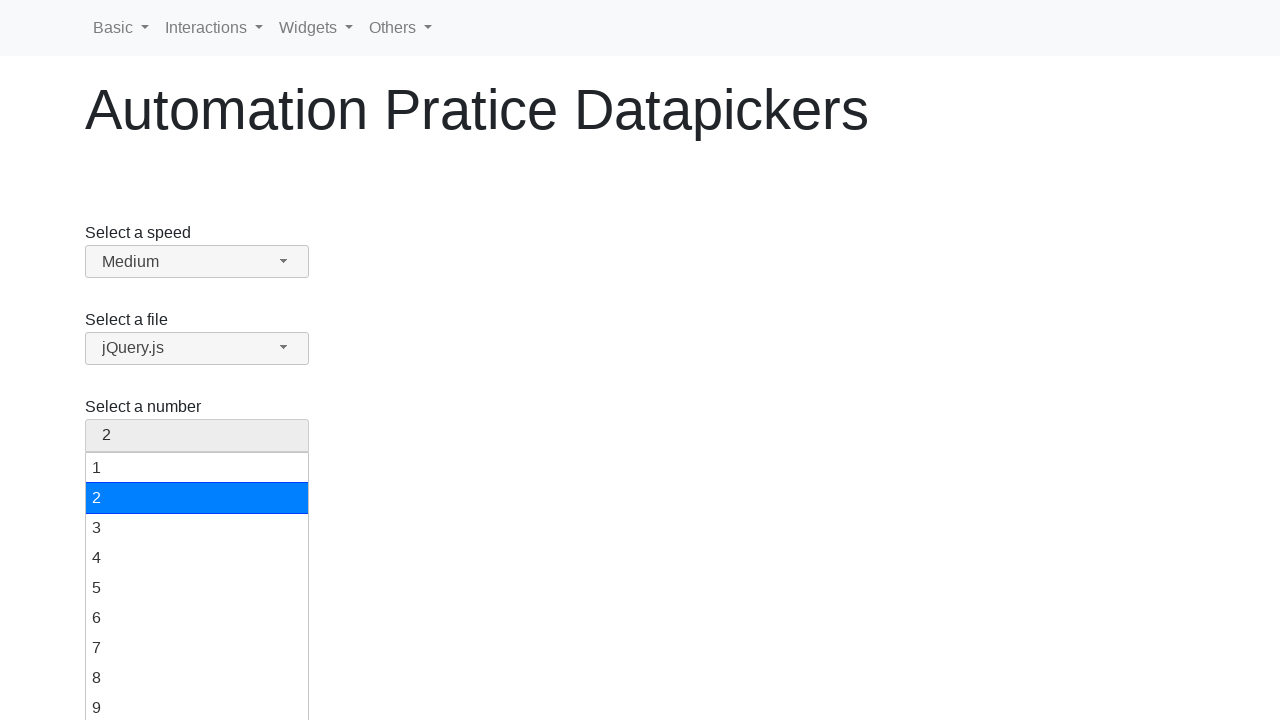

Selected number option with id ui-id-6 at (197, 618) on xpath=//div[@id='ui-id-6']
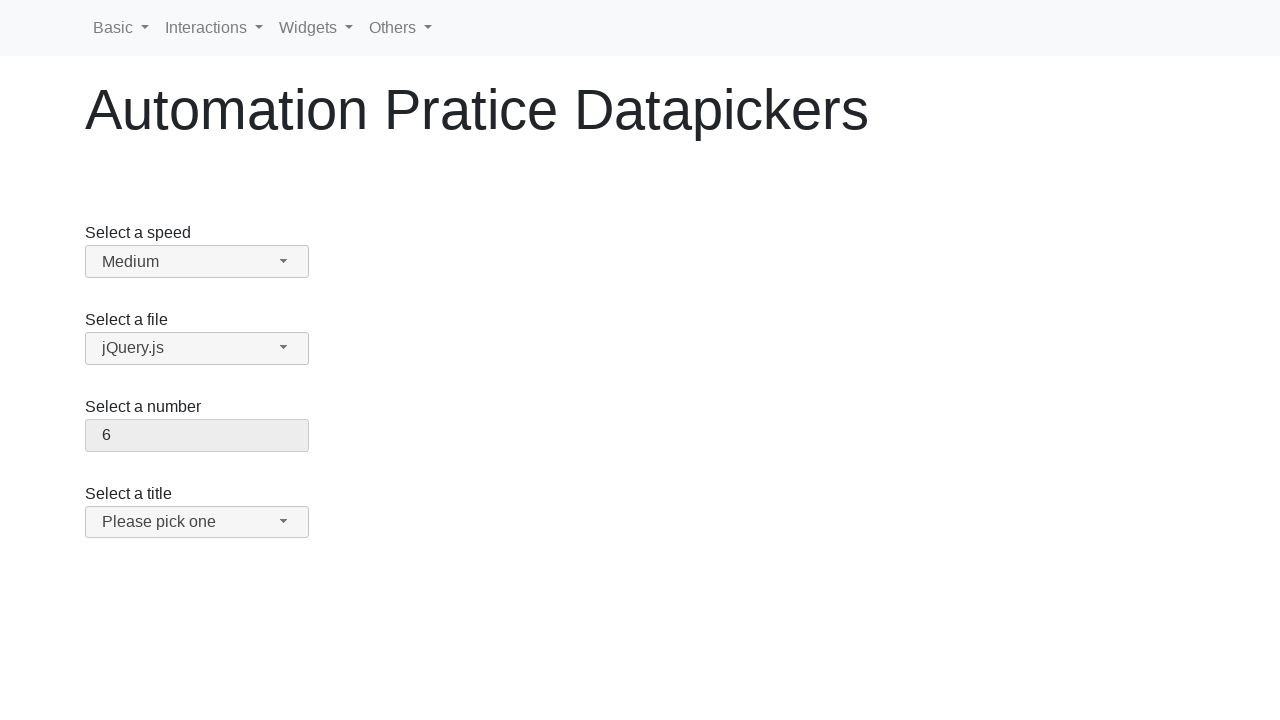

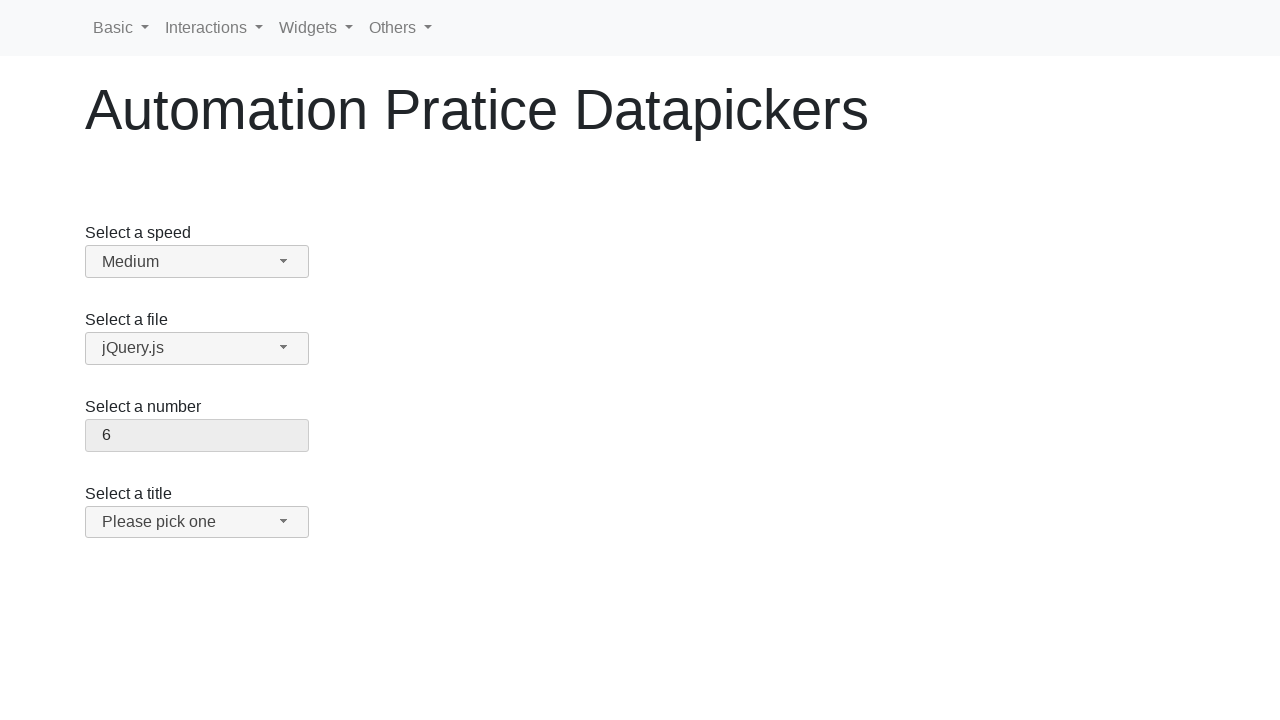